Tests the-internet.herokuapp.com website by verifying page headers, navigating to Add/Remove Elements page, adding two elements by clicking a button, then removing both elements.

Starting URL: http://the-internet.herokuapp.com/

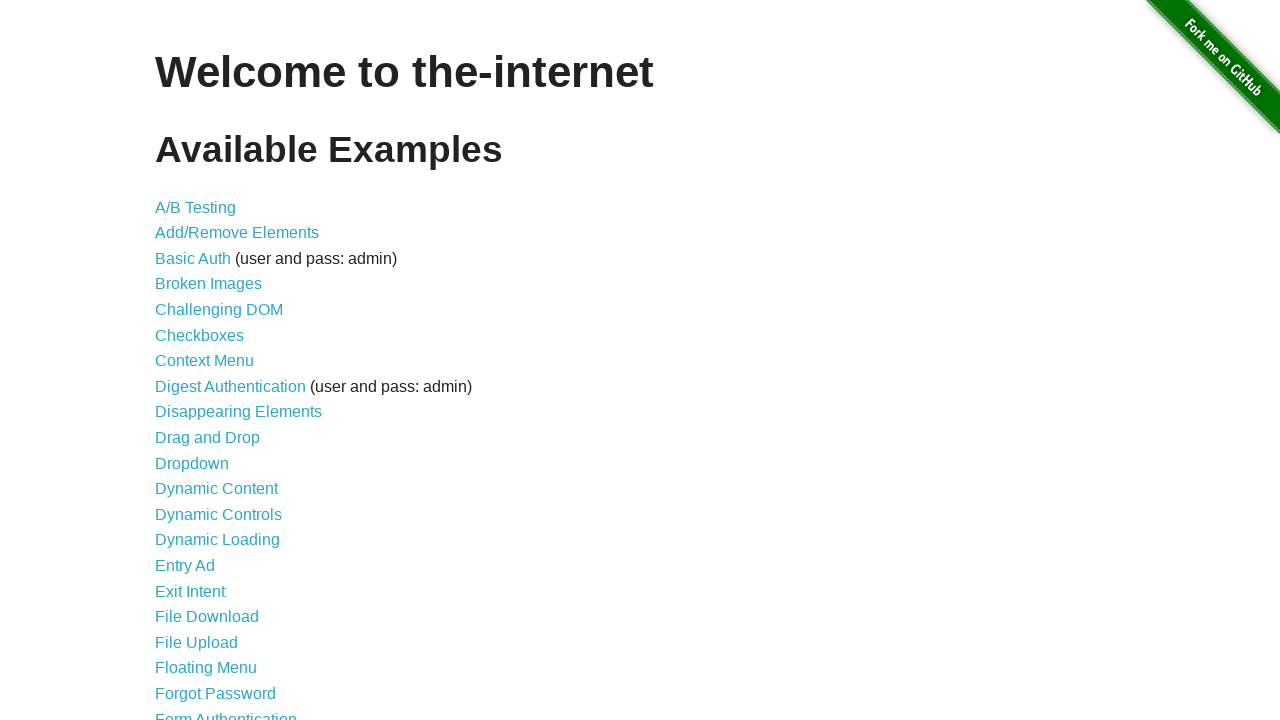

Verified main header text is 'Welcome to the-internet'
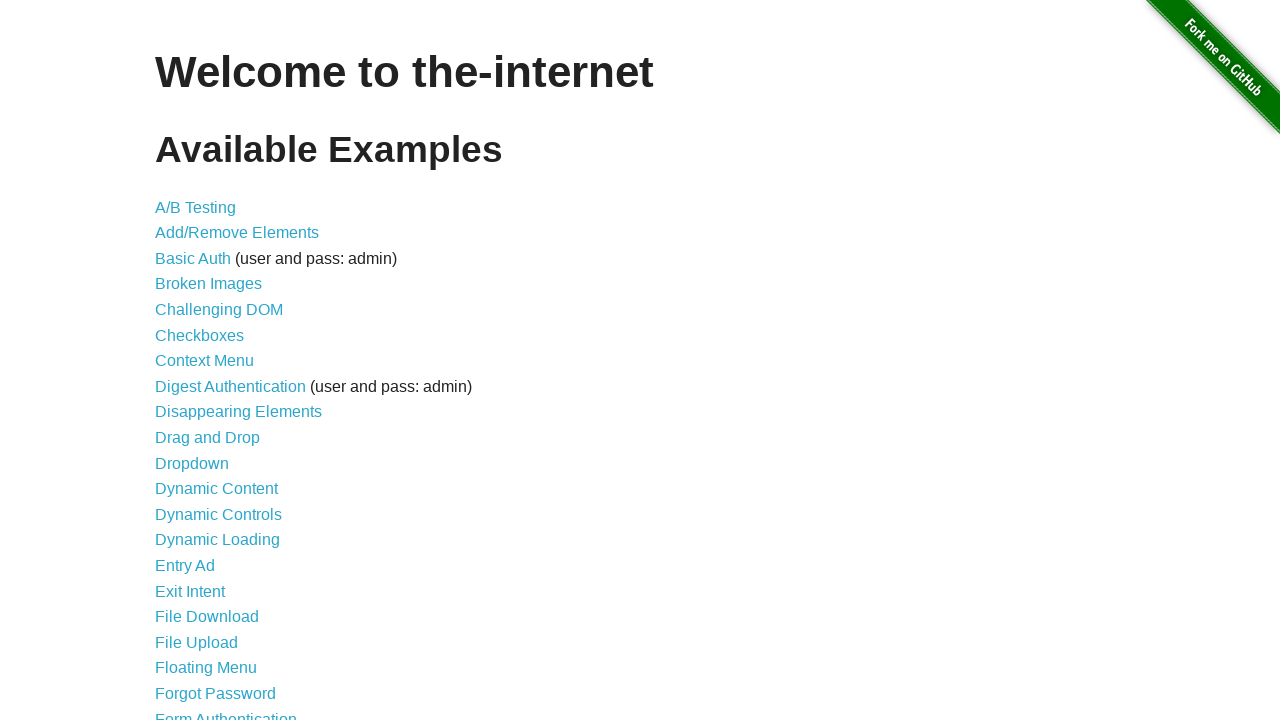

Verified h2 header text is 'Available Examples'
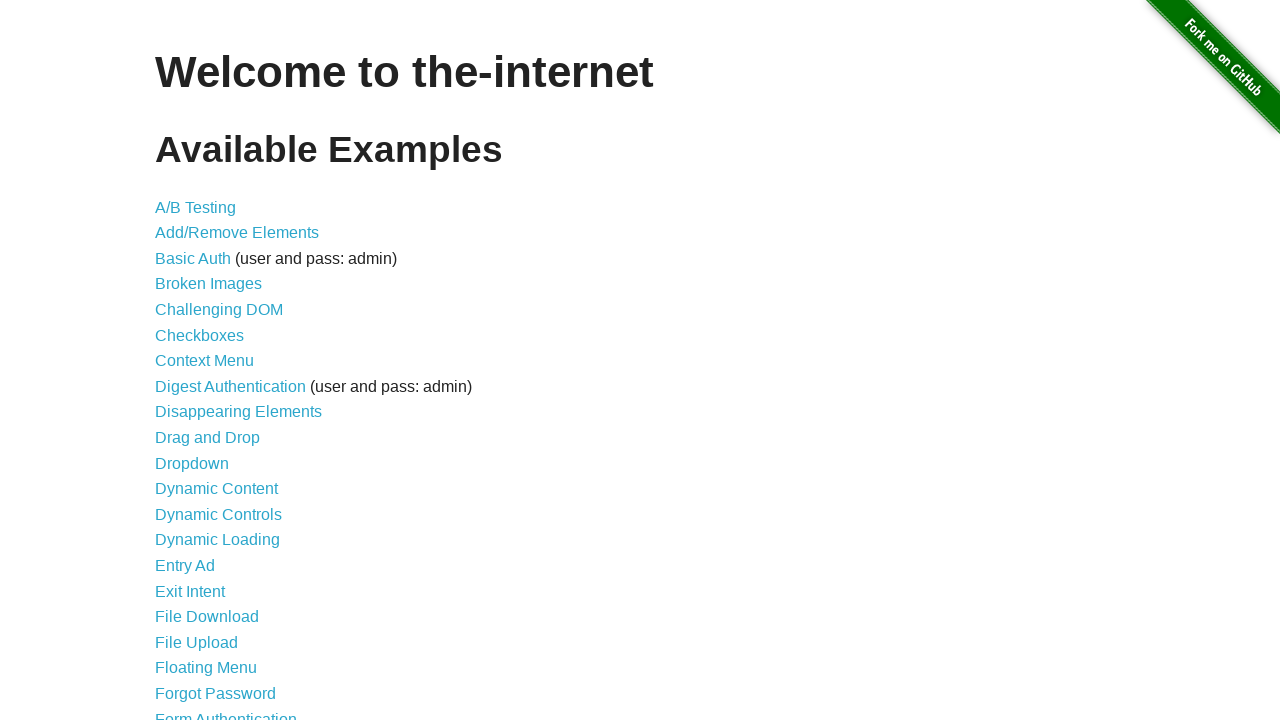

Clicked on Add/Remove Elements link at (237, 233) on xpath=//li/a[@href='/add_remove_elements/']
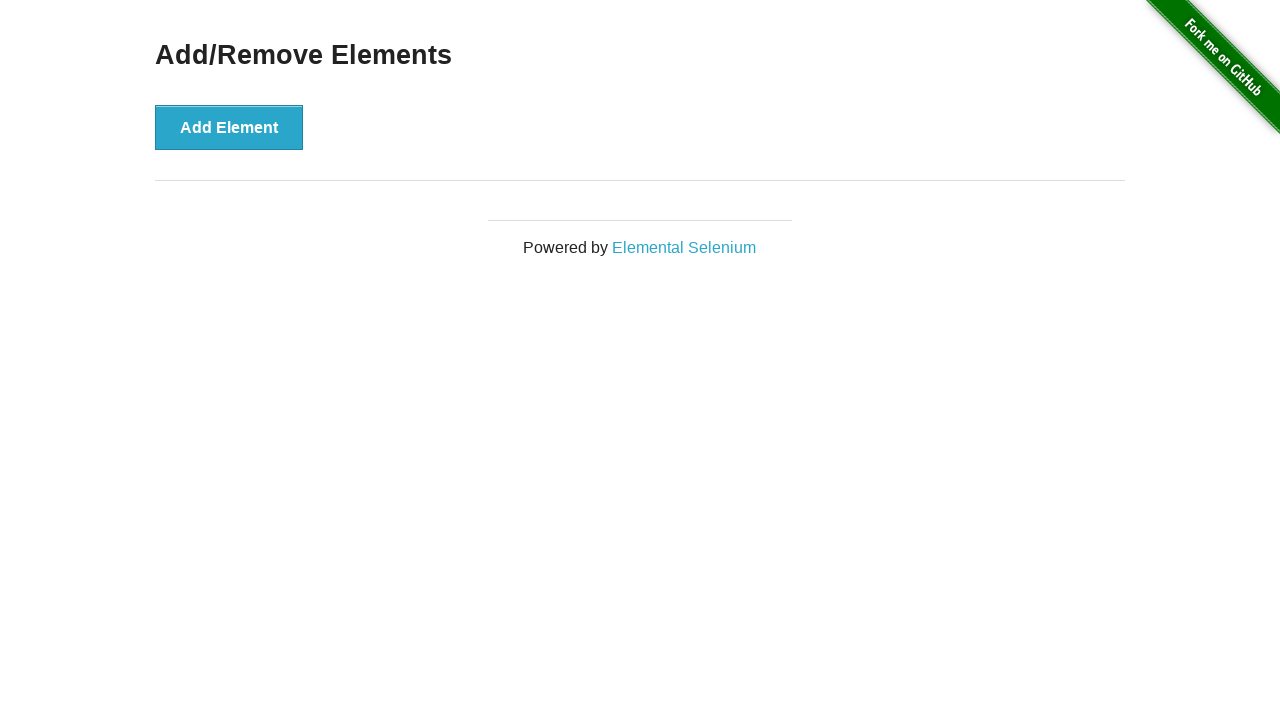

Verified Add/Remove Elements page header
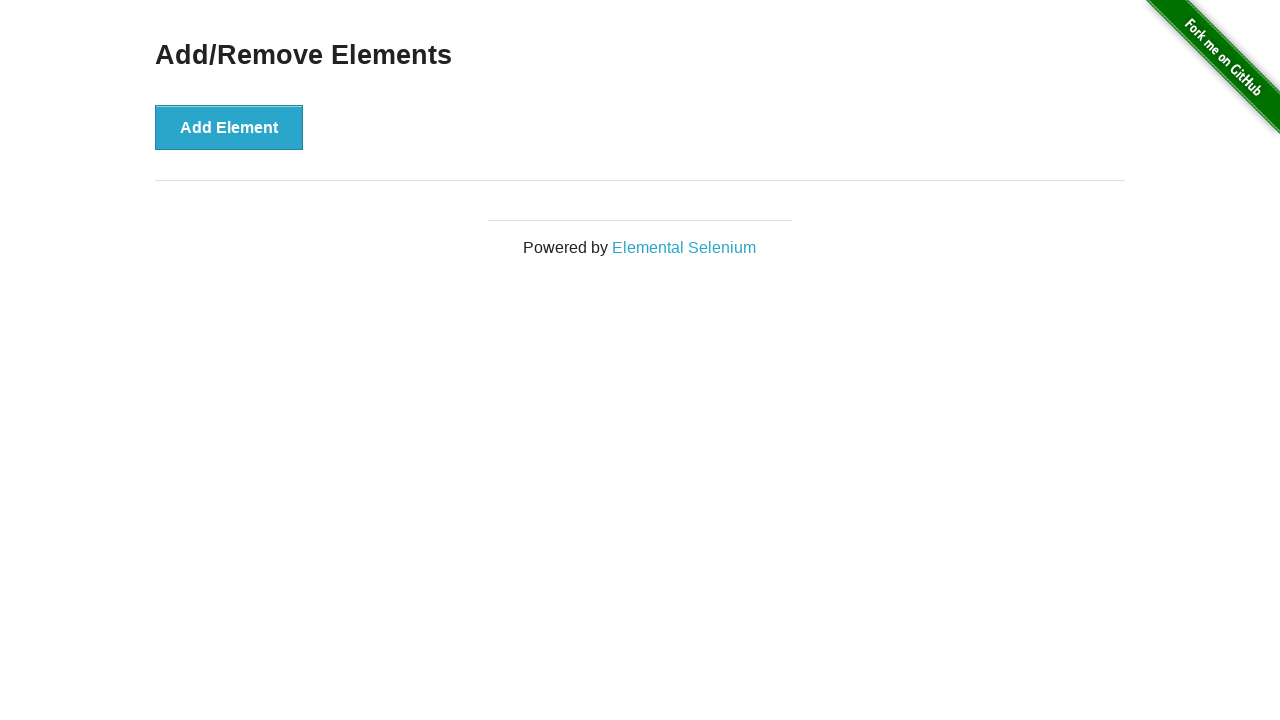

Added first element by clicking the button at (229, 127) on button
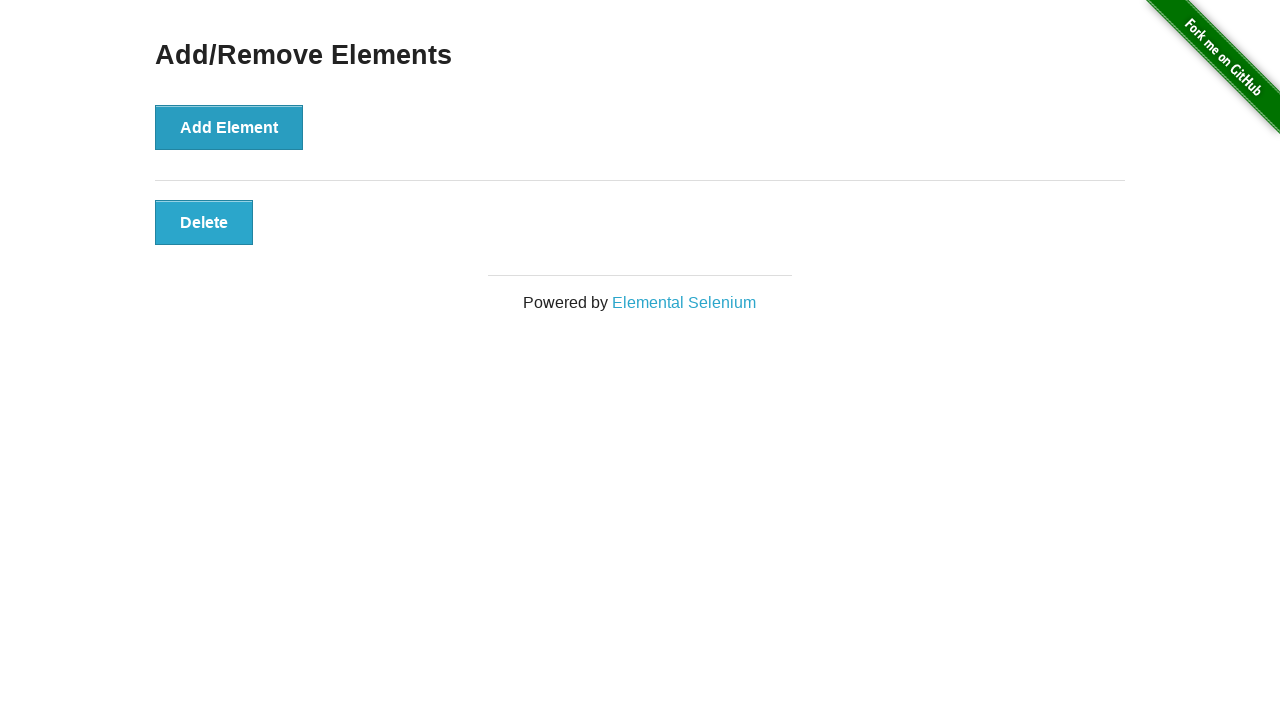

Added second element by clicking the button at (229, 127) on button:has-text('Add Element')
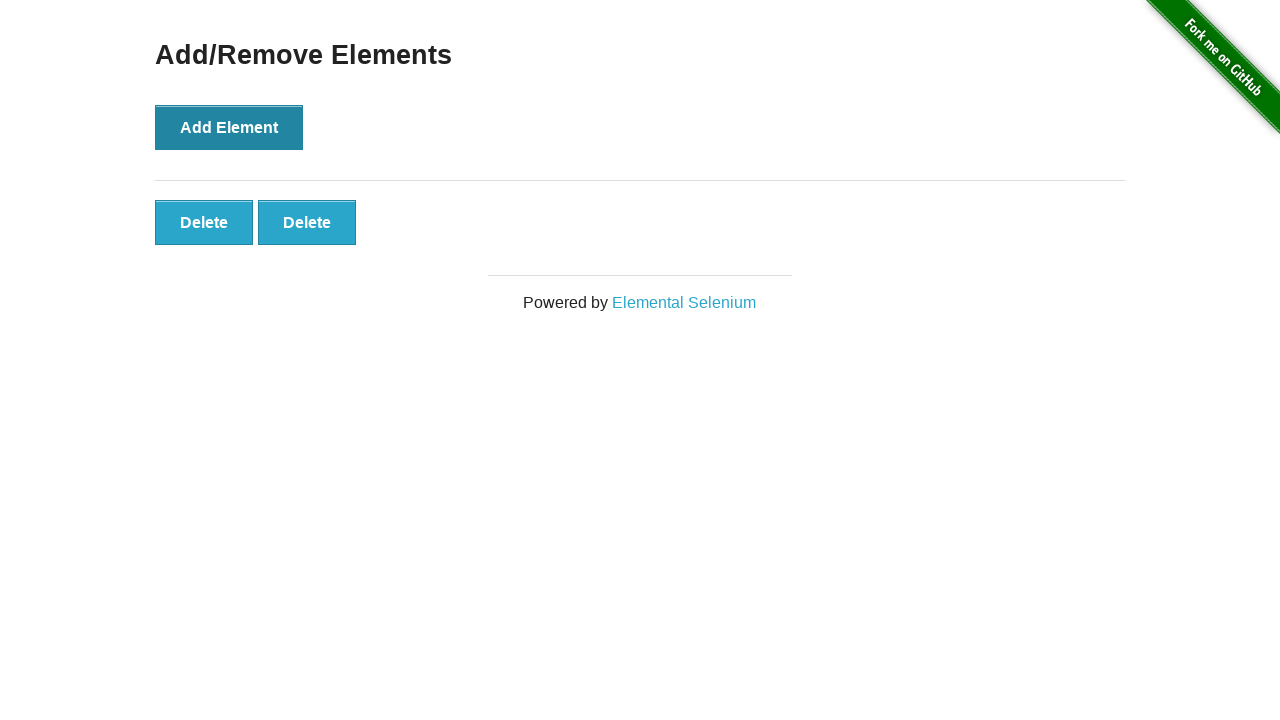

Deleted first added element at (204, 222) on xpath=//div[@id='elements']/button
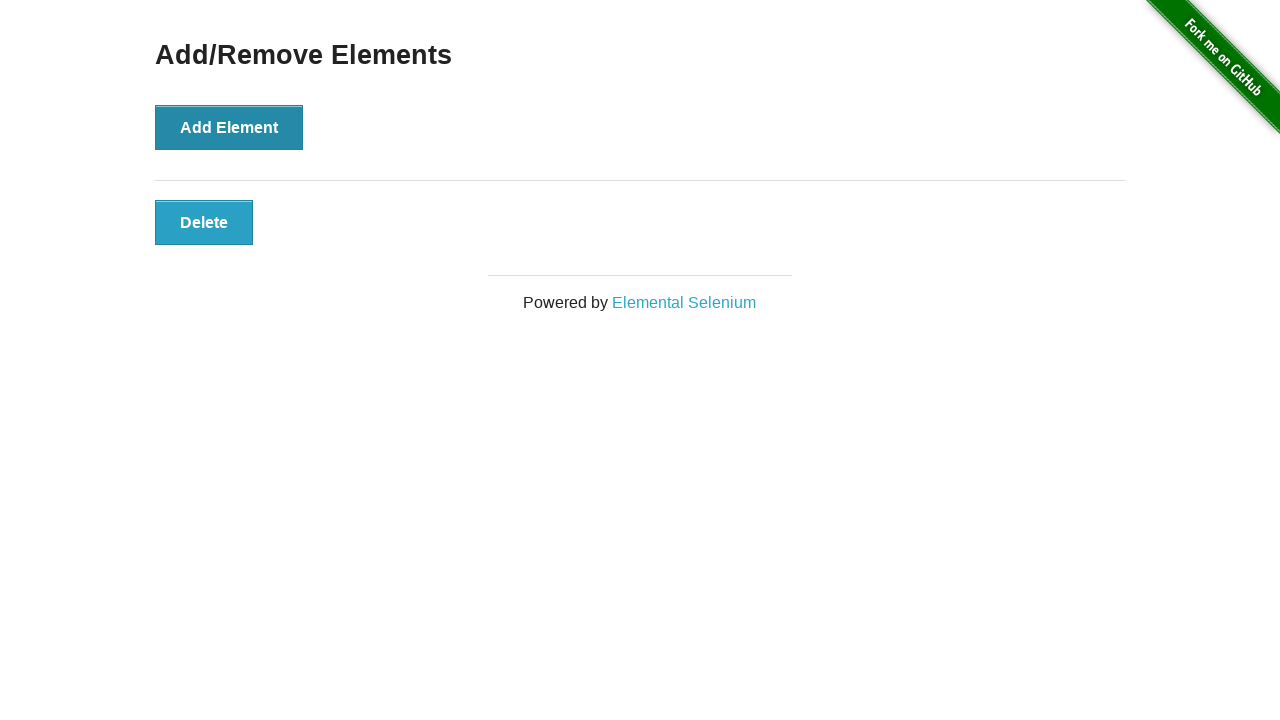

Deleted second added element at (204, 222) on xpath=//div[@id='elements']/button
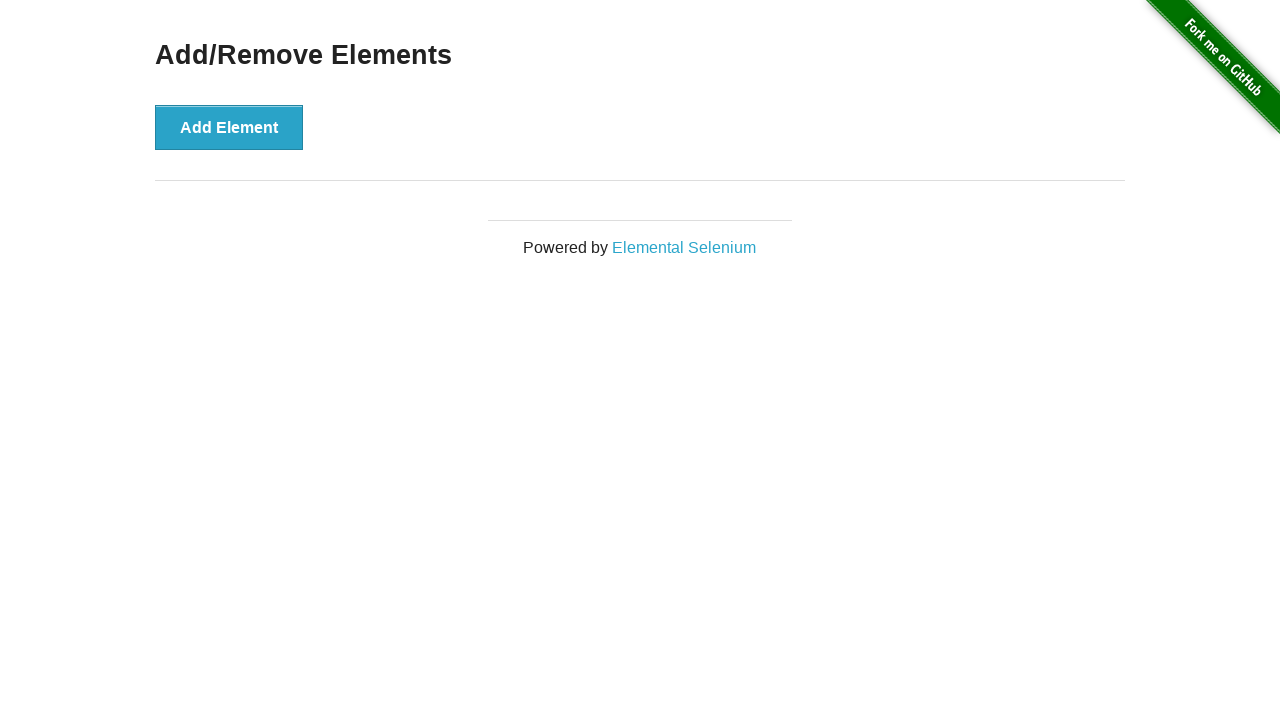

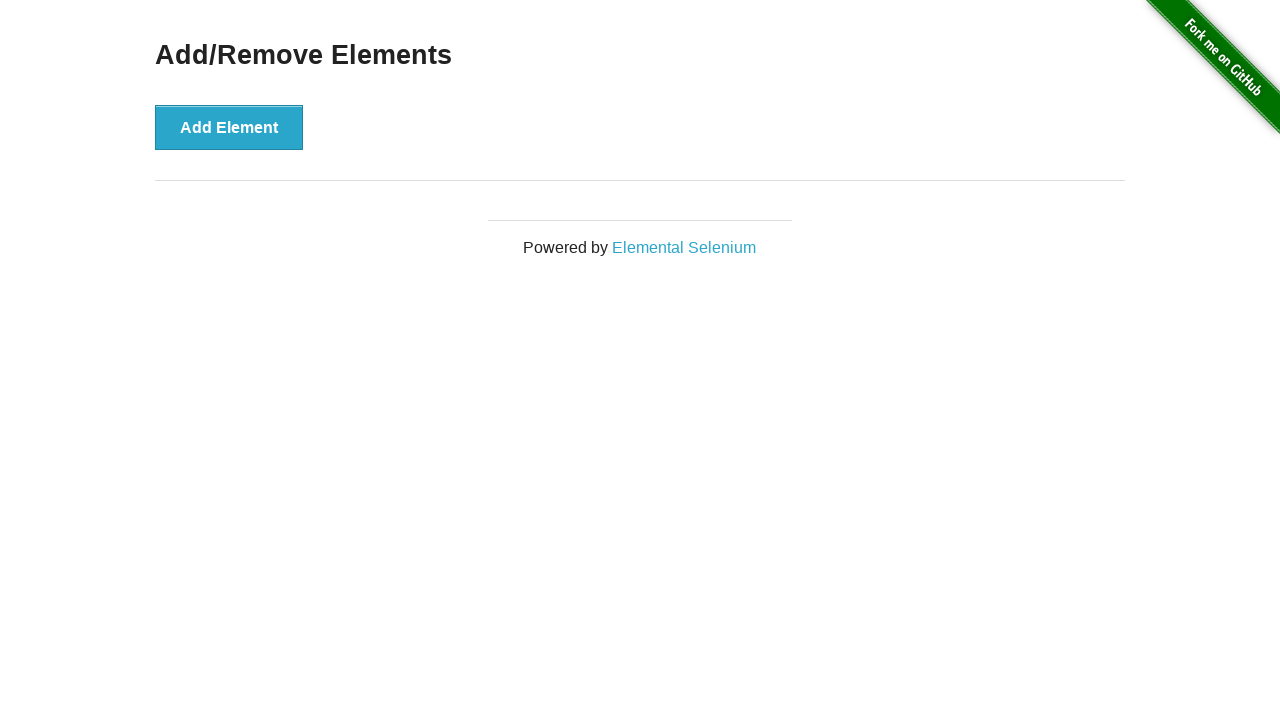